Opens a new tab, switches to it, verifies content, and switches back

Starting URL: https://demoqa.com/browser-windows

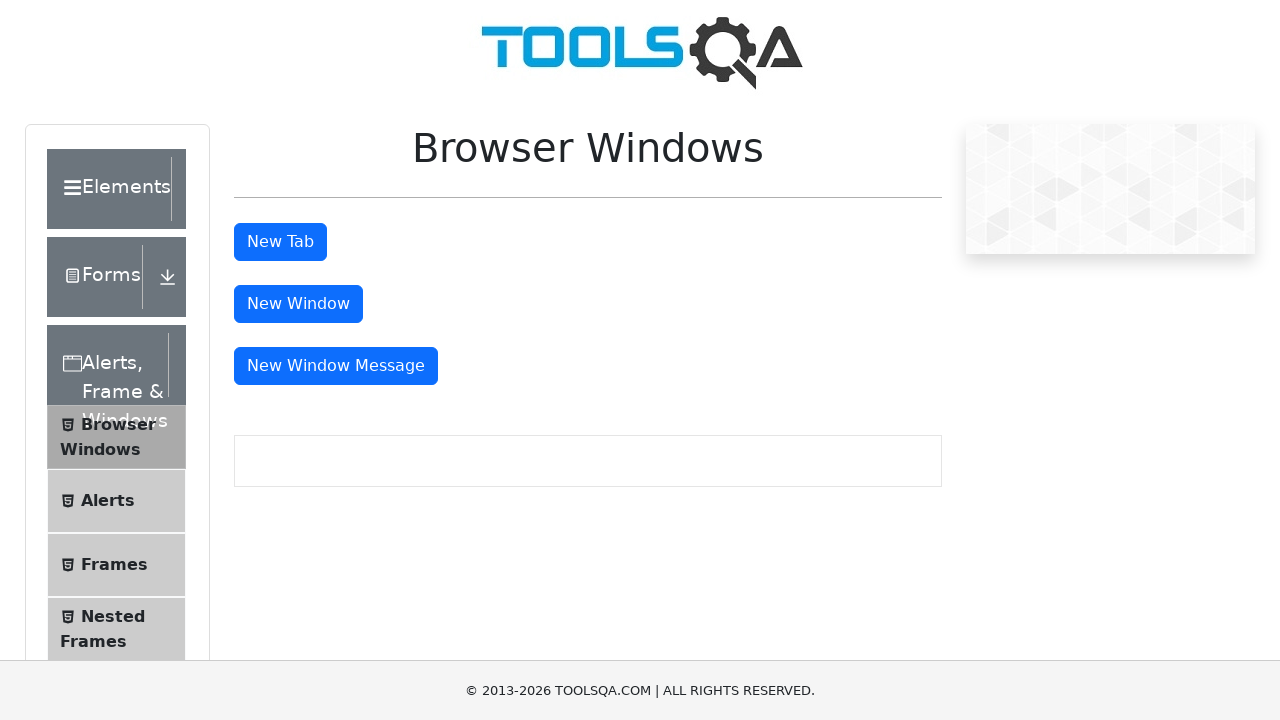

Clicked tab button to open new tab at (280, 242) on #tabButton
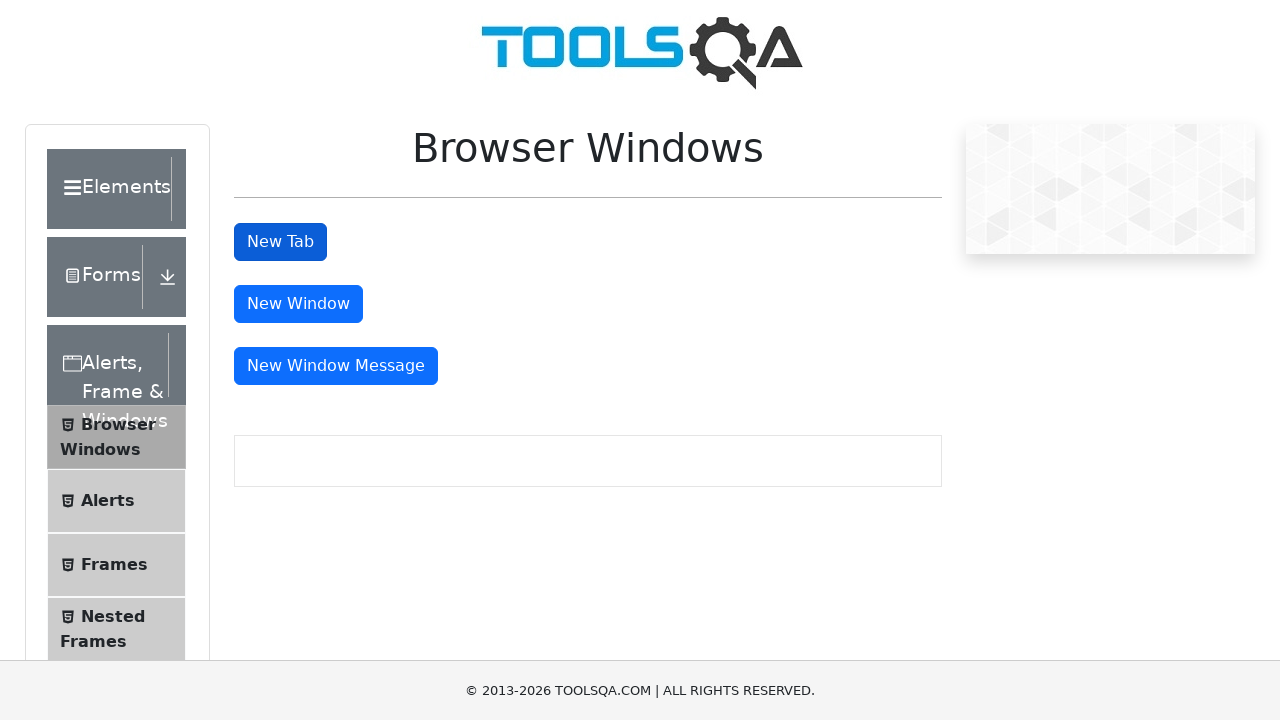

New tab opened and captured
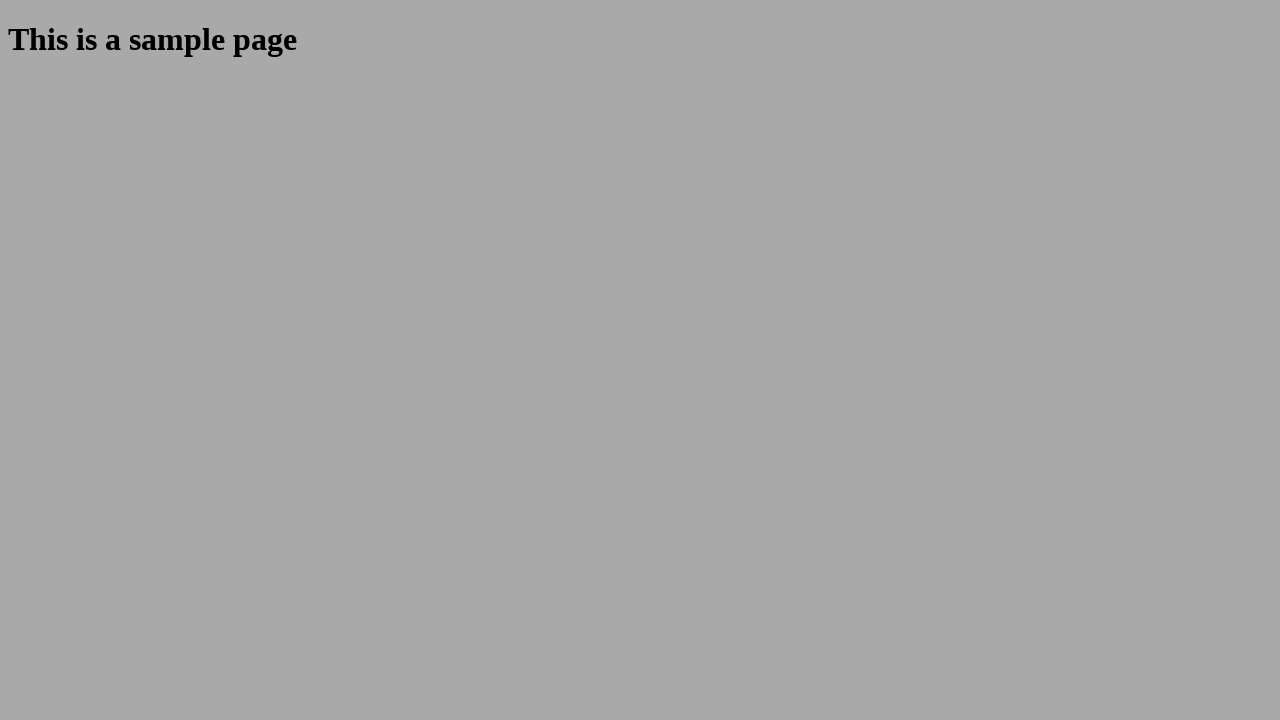

Sample heading element loaded in new tab
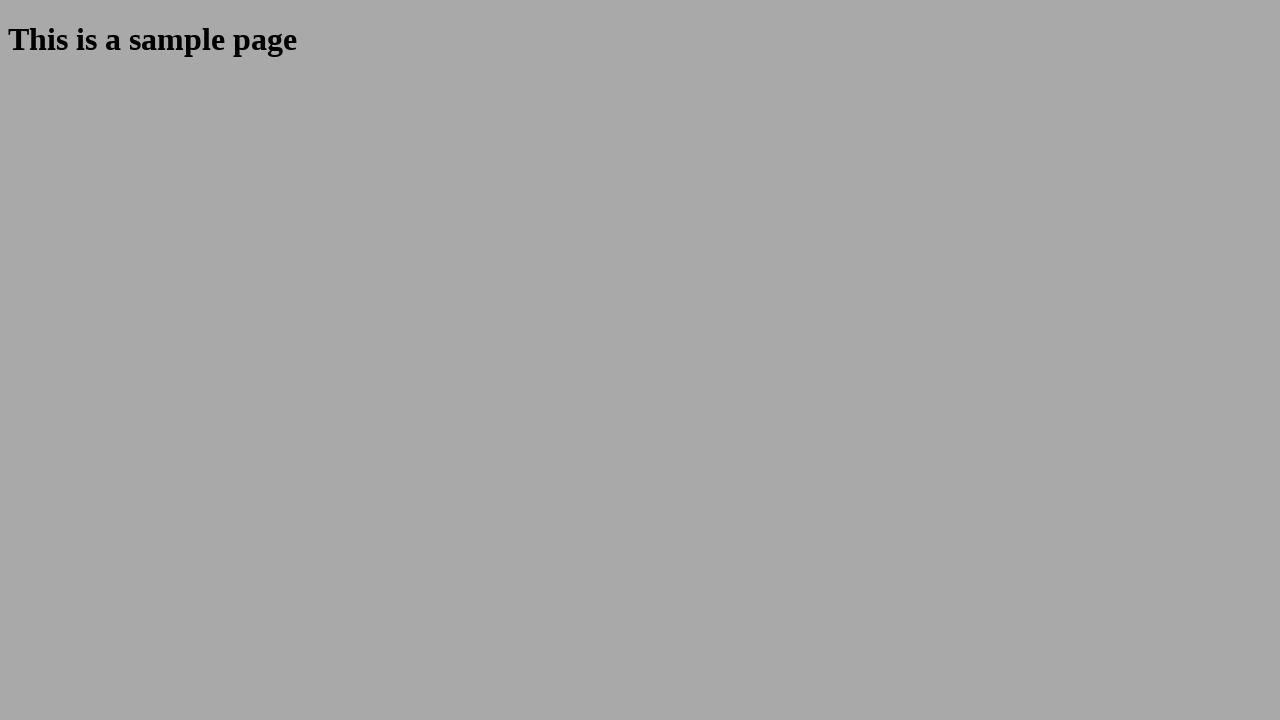

Closed the new tab
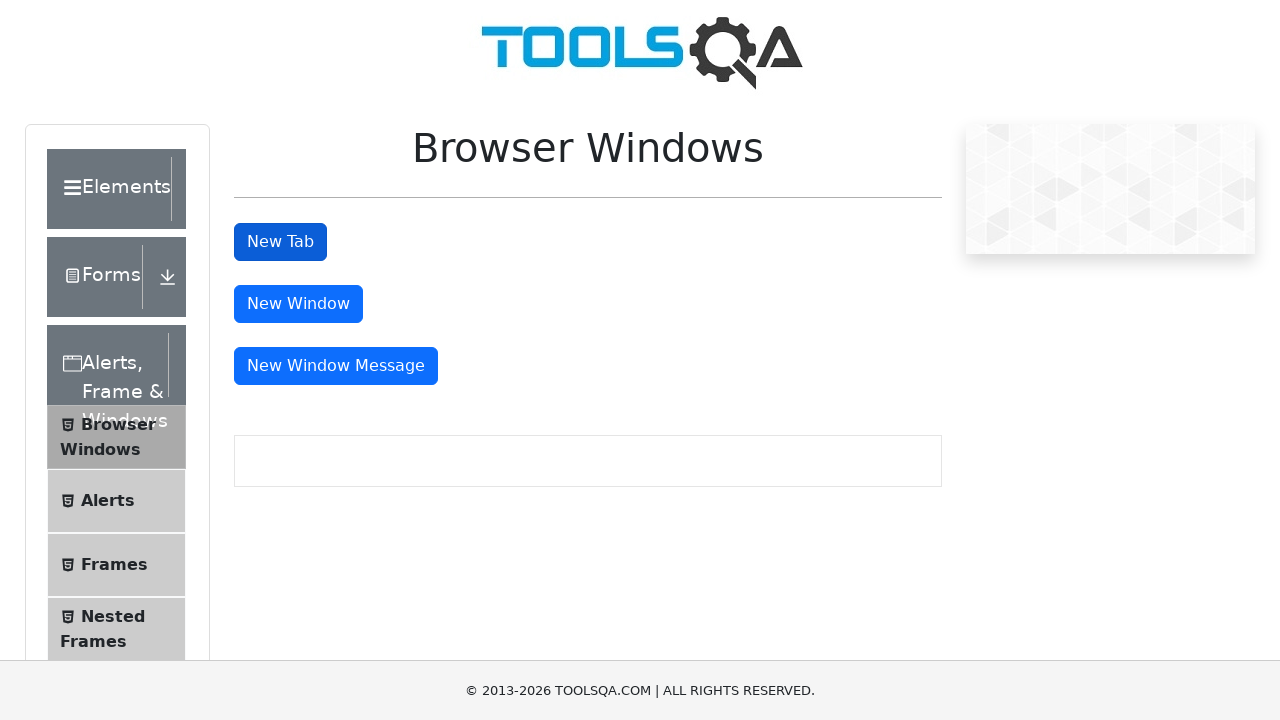

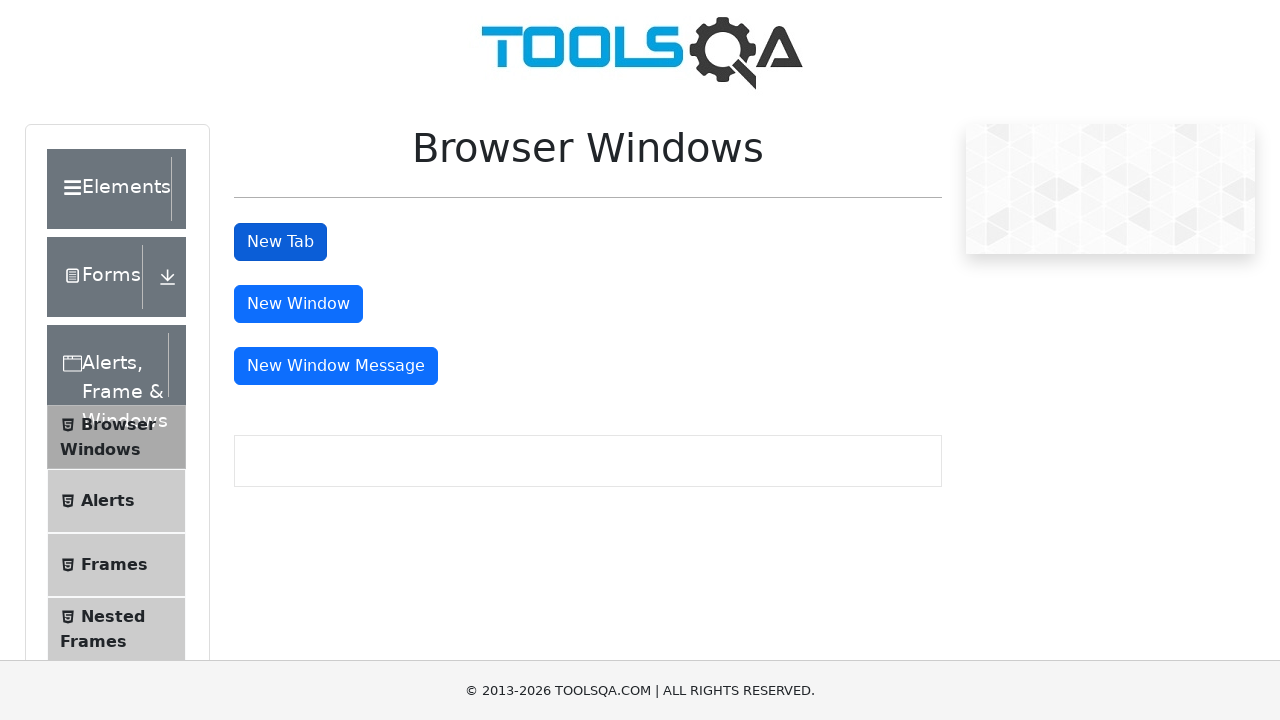